Navigates to a file download page and clicks on a file link to verify the download functionality

Starting URL: https://the-internet.herokuapp.com/download

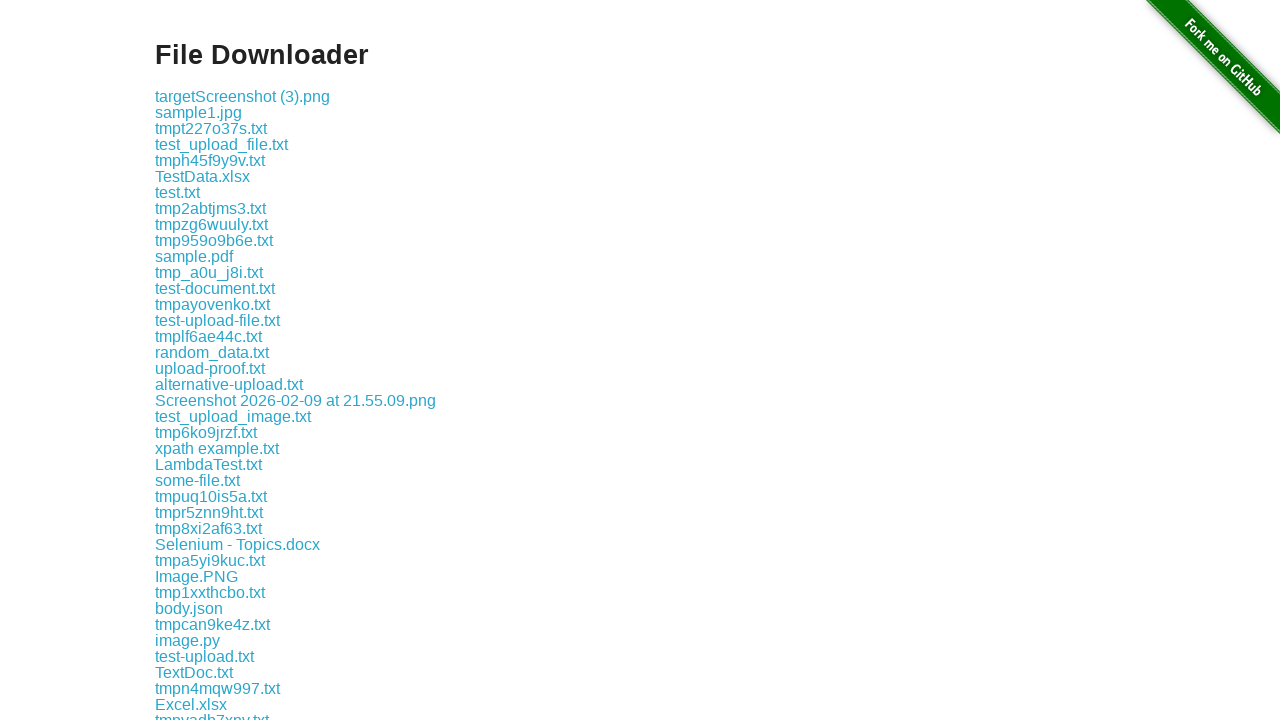

Clicked on file link 'some-file.txt' to initiate download at (198, 480) on a:text('some-file.txt')
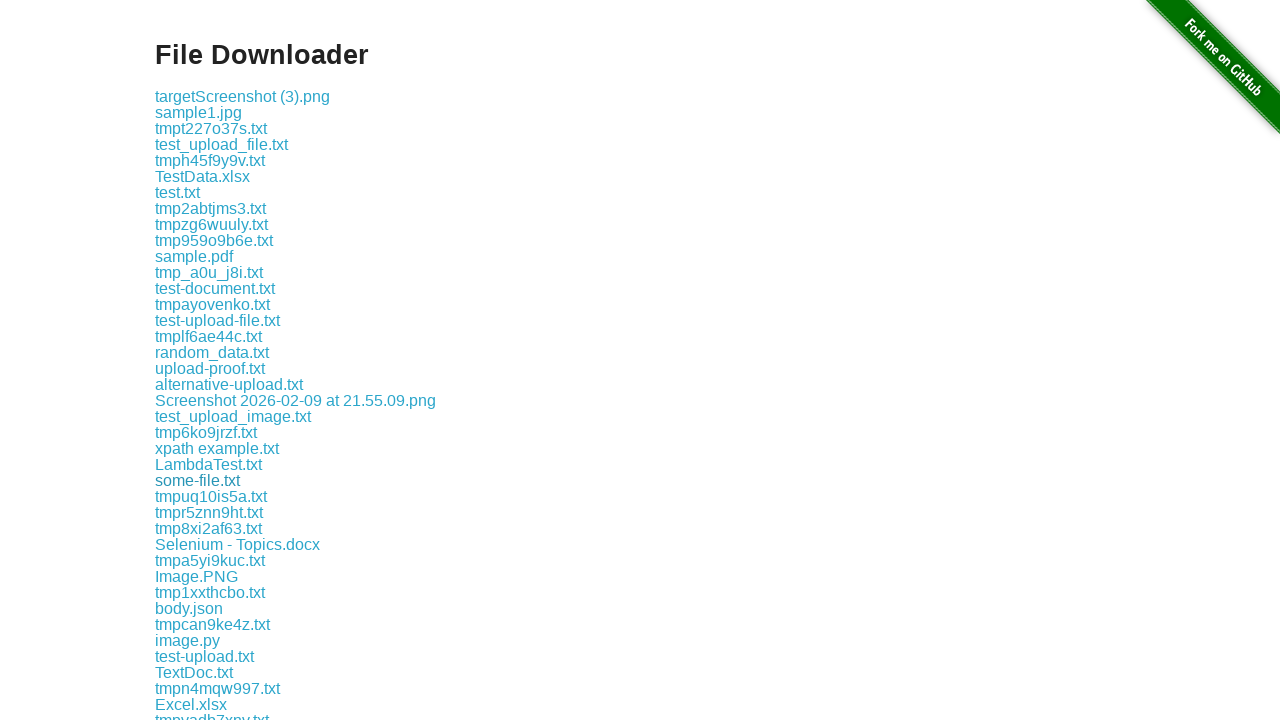

File download completed and download object captured
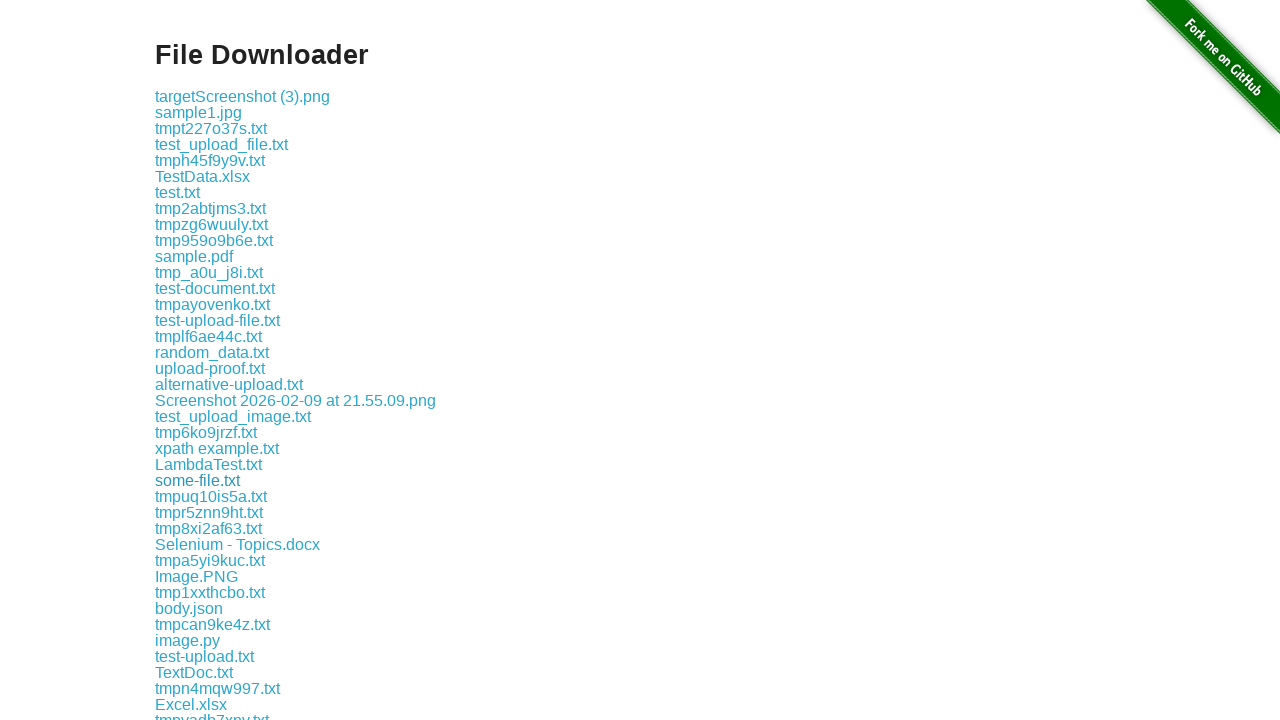

Verified downloaded filename is 'some-file.txt'
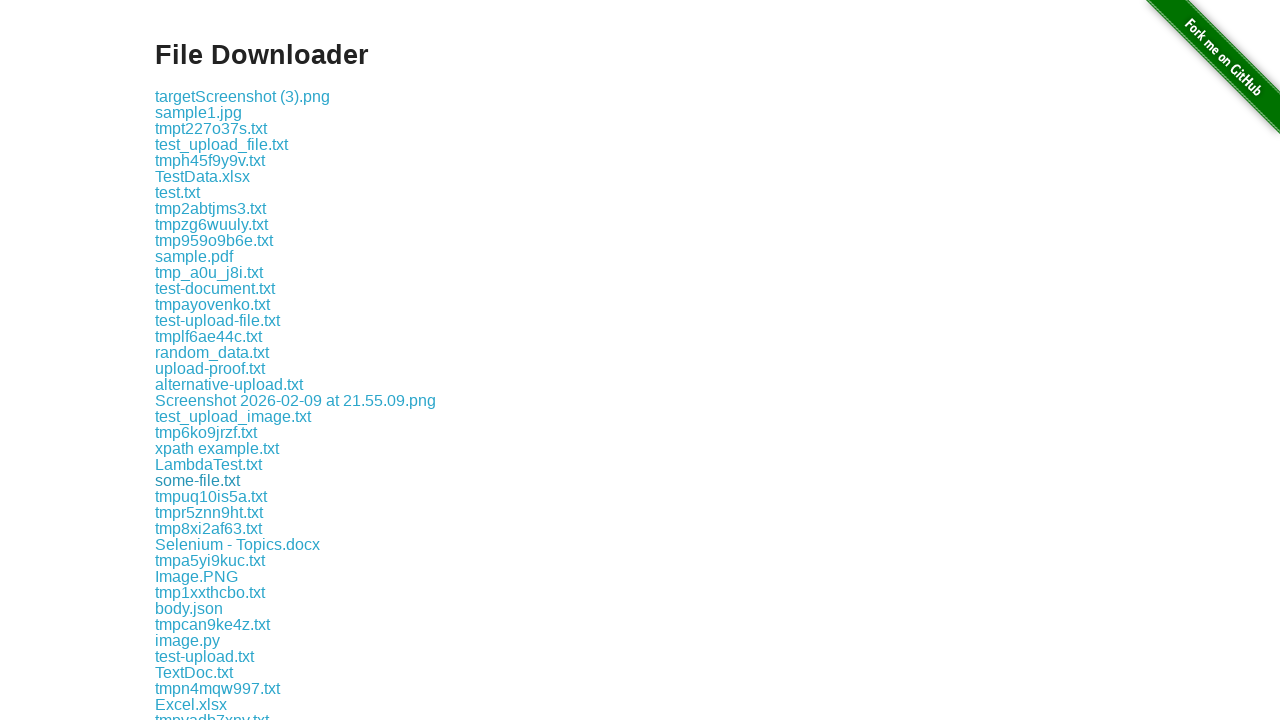

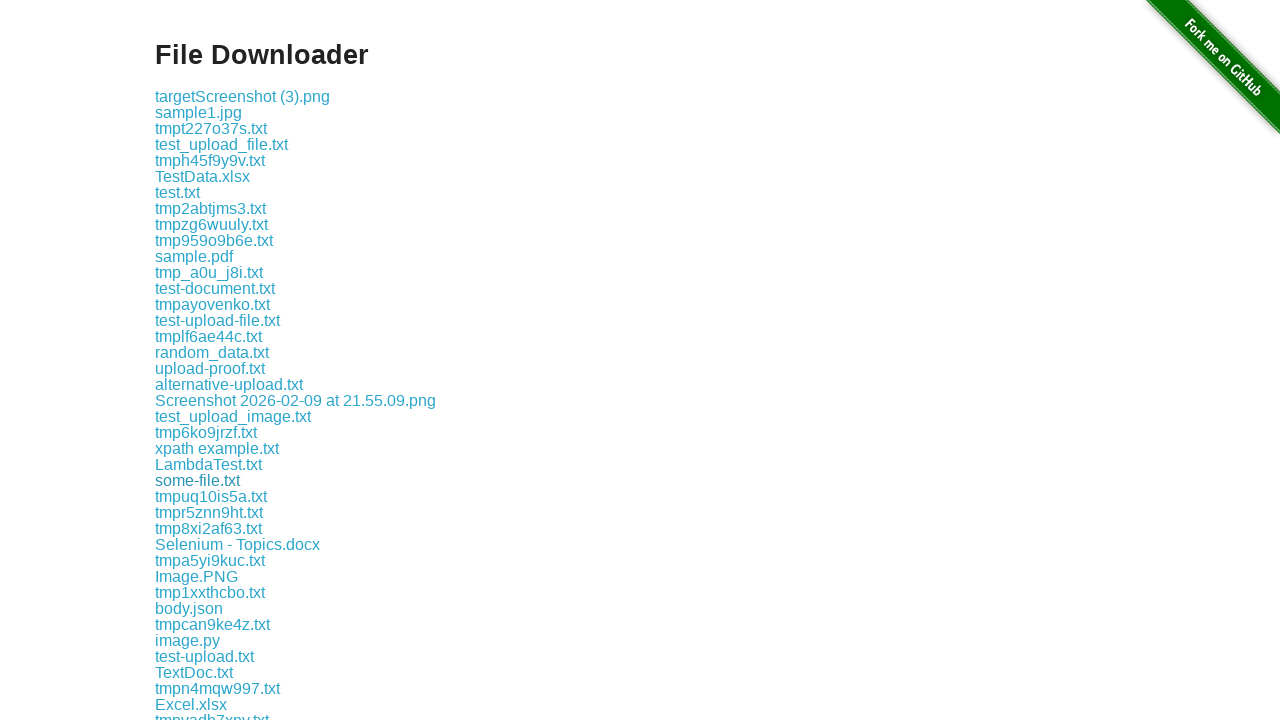